Tests opting out of A/B tests by adding an opt-out cookie after visiting the page, then refreshing to verify the test is disabled

Starting URL: http://the-internet.herokuapp.com/abtest

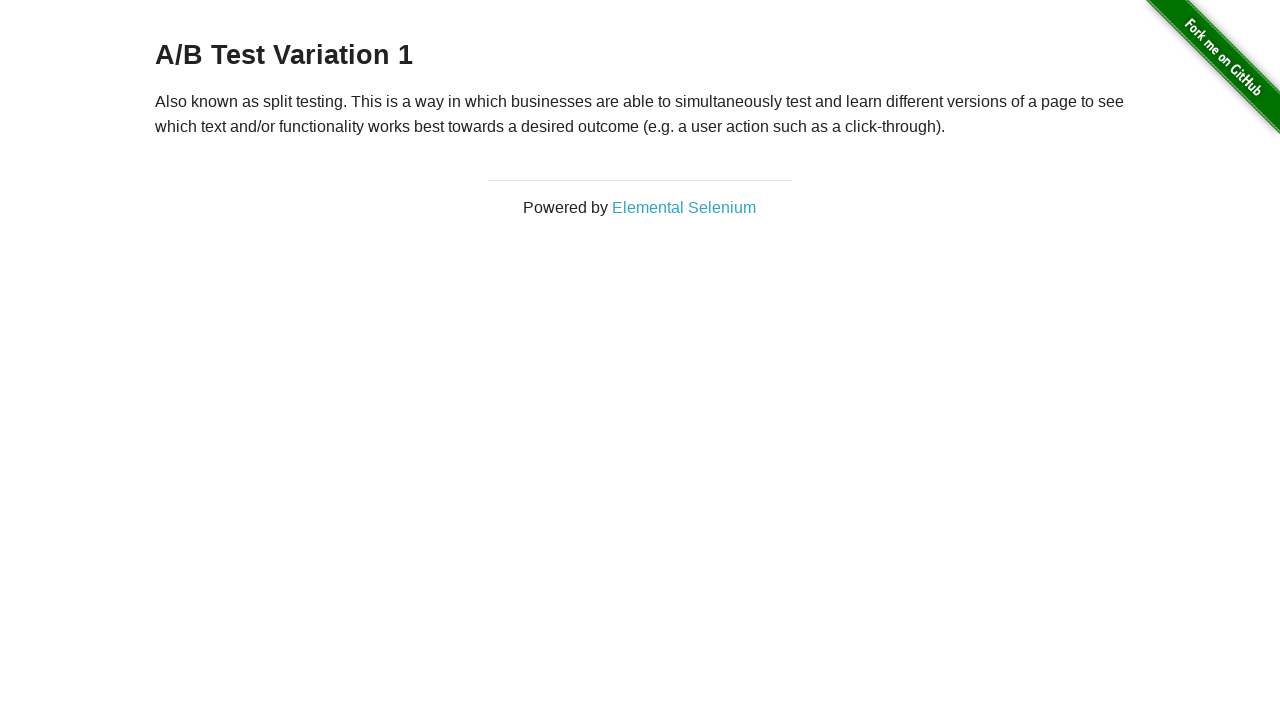

Retrieved heading text to verify initial A/B test group
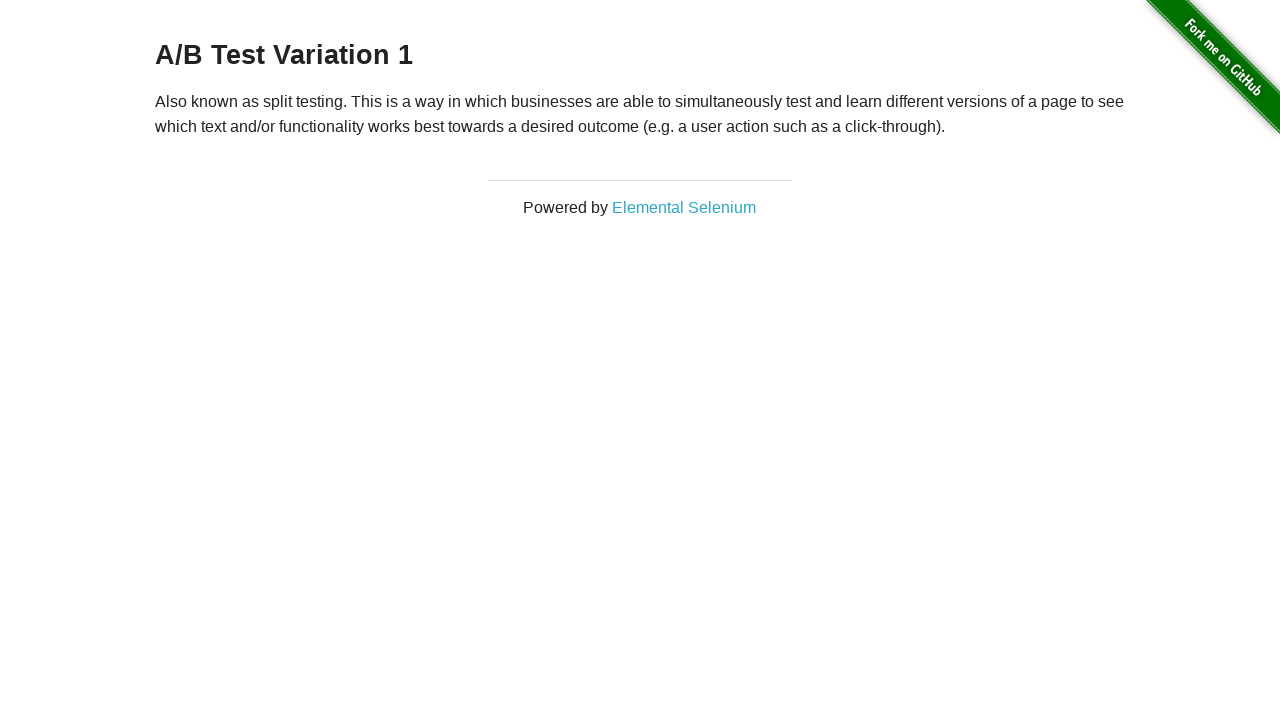

Asserted heading starts with 'A/B Test' - confirmed in A/B test group
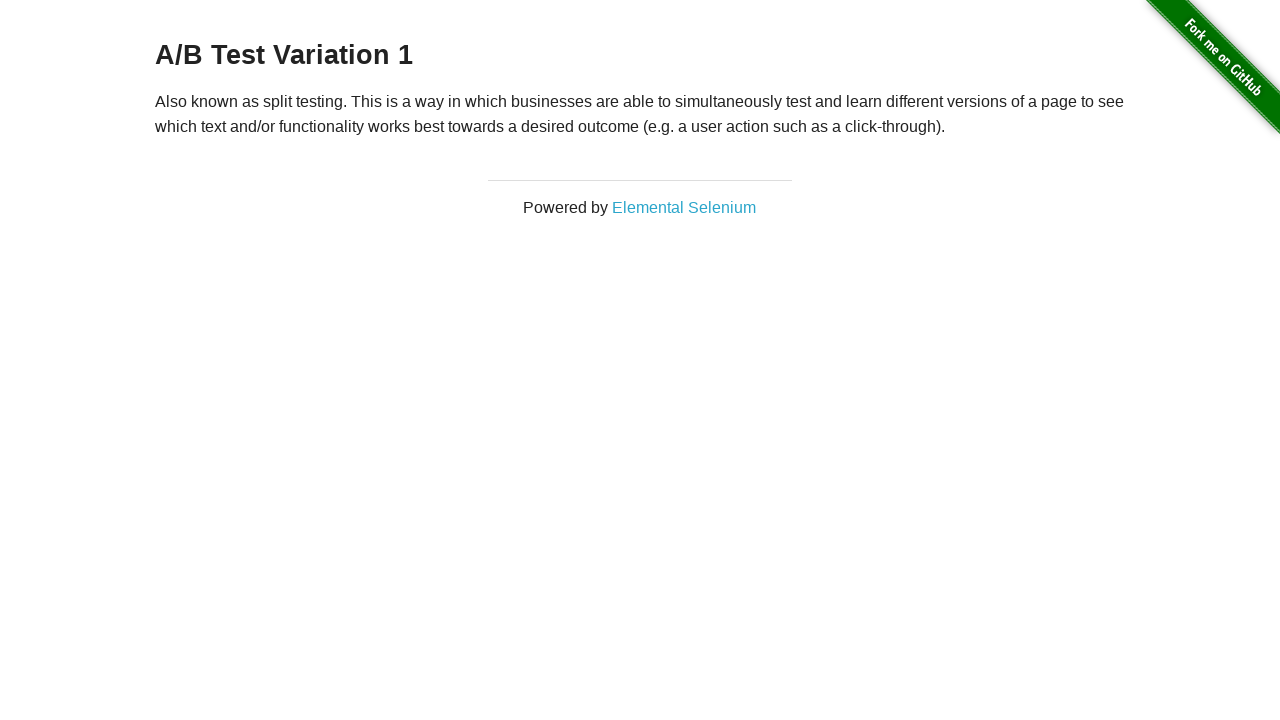

Added optimizelyOptOut cookie to opt out of A/B test
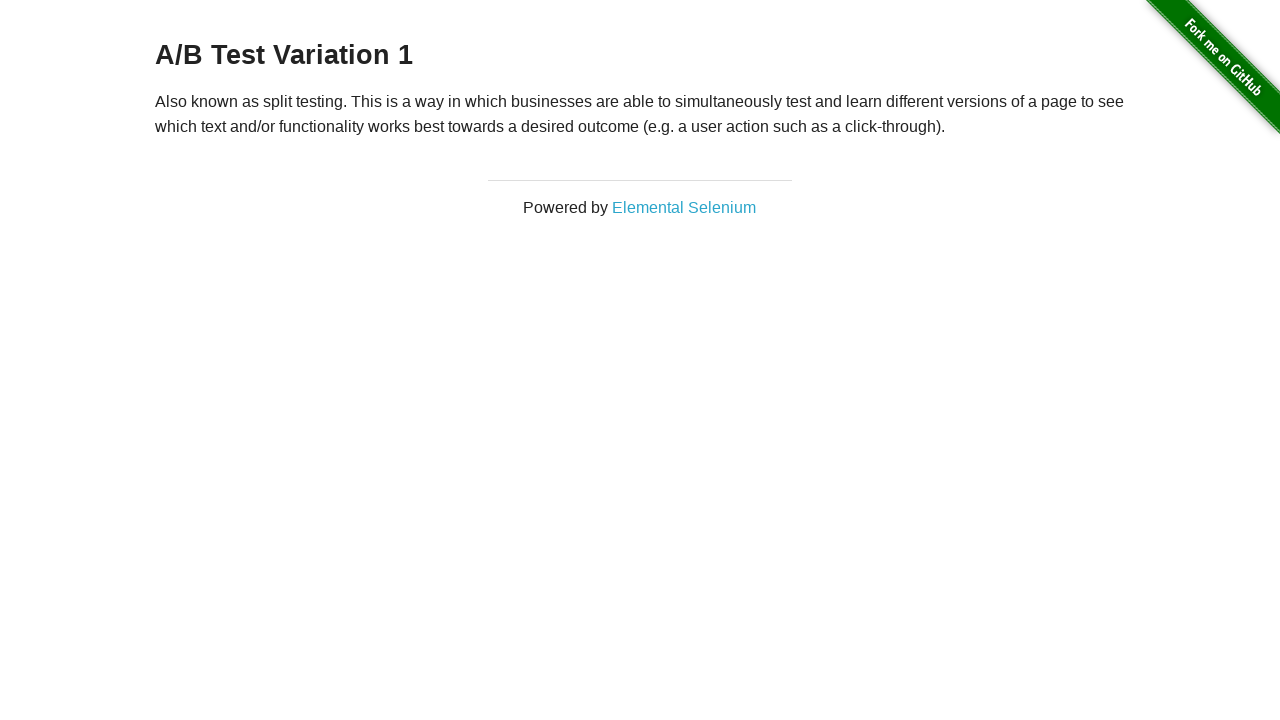

Refreshed page to apply opt-out cookie
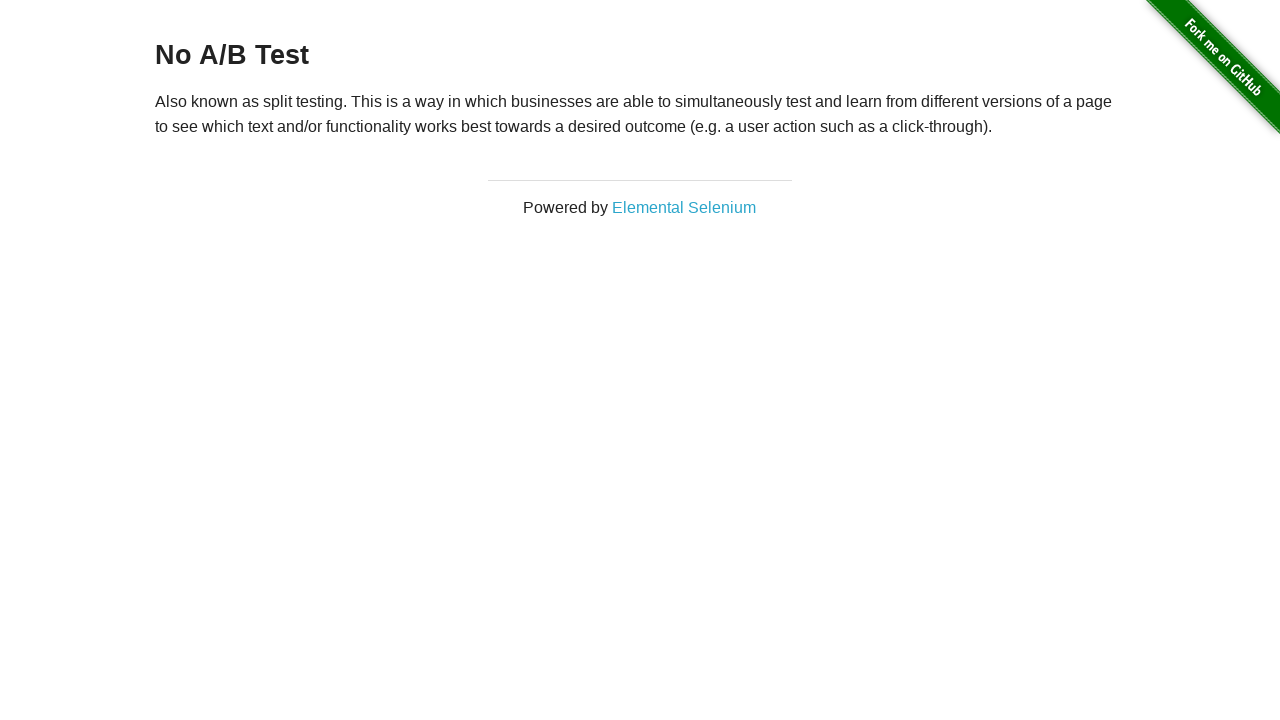

Retrieved heading text after page refresh to verify opt-out status
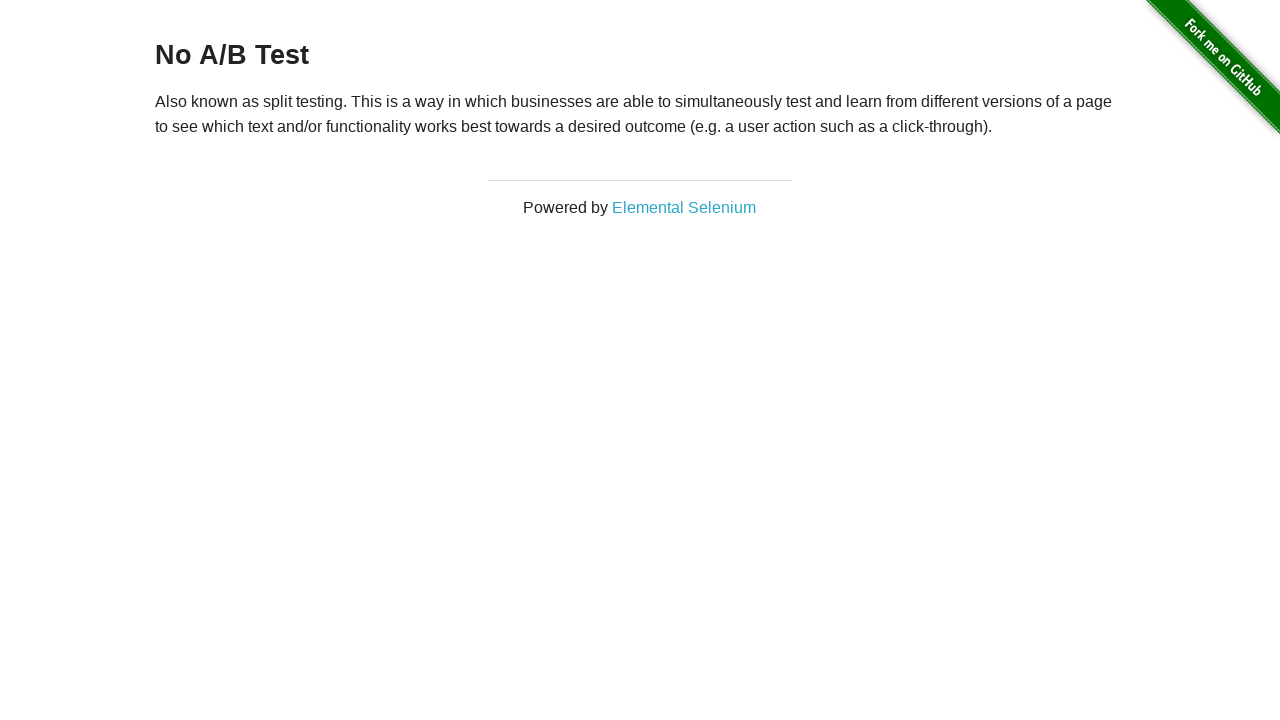

Asserted heading starts with 'No A/B Test' - confirmed opted out of A/B test
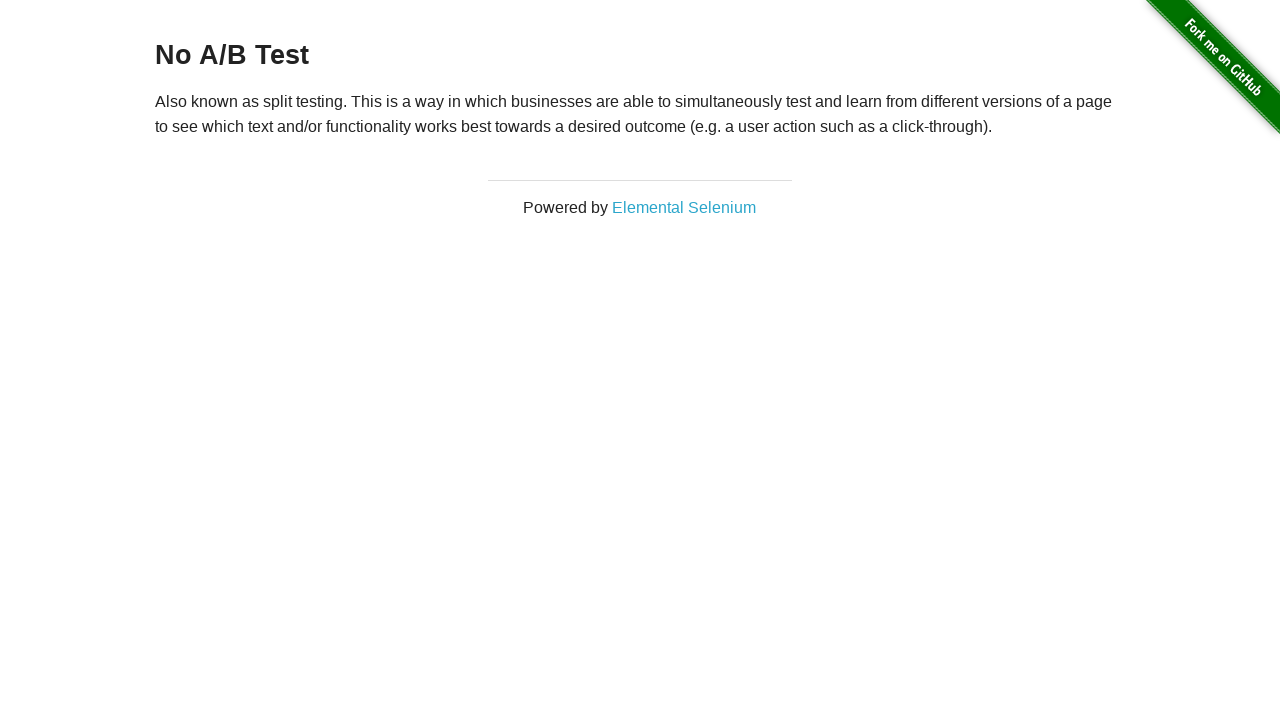

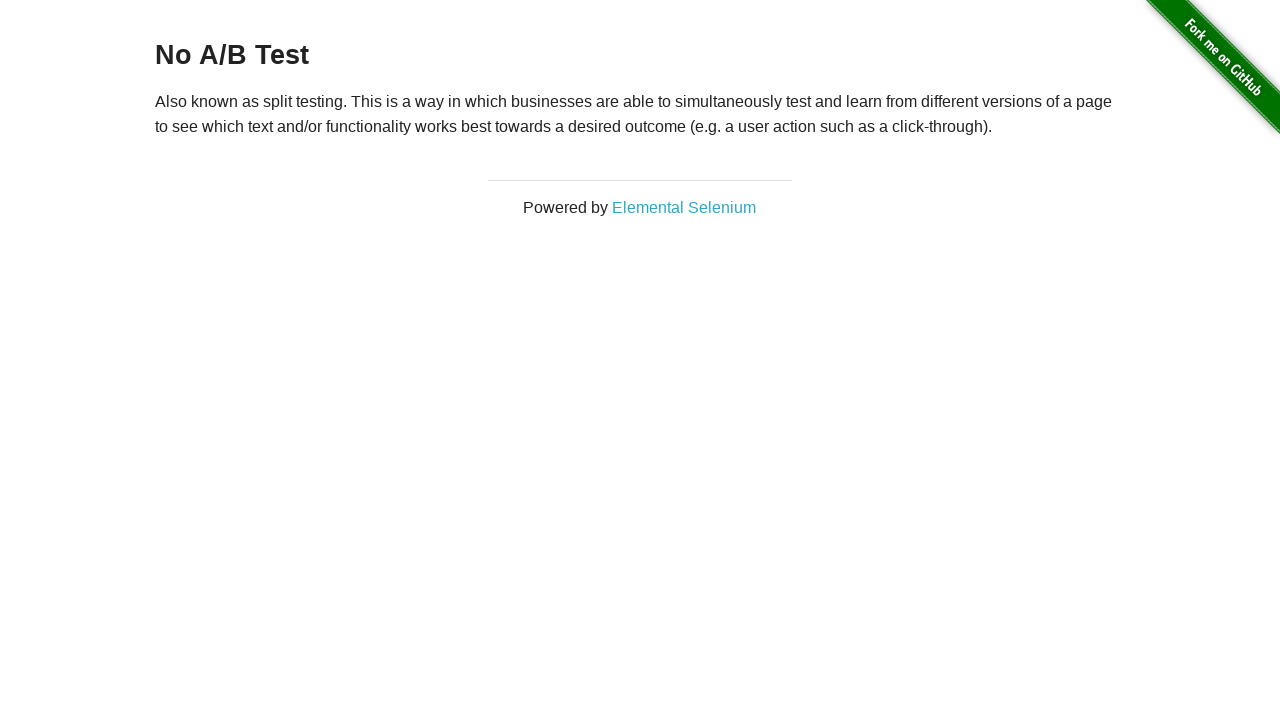